Tests alert handling by clicking a button that triggers an alert and then accepting/dismissing the alert dialog

Starting URL: https://formy-project.herokuapp.com/switch-window

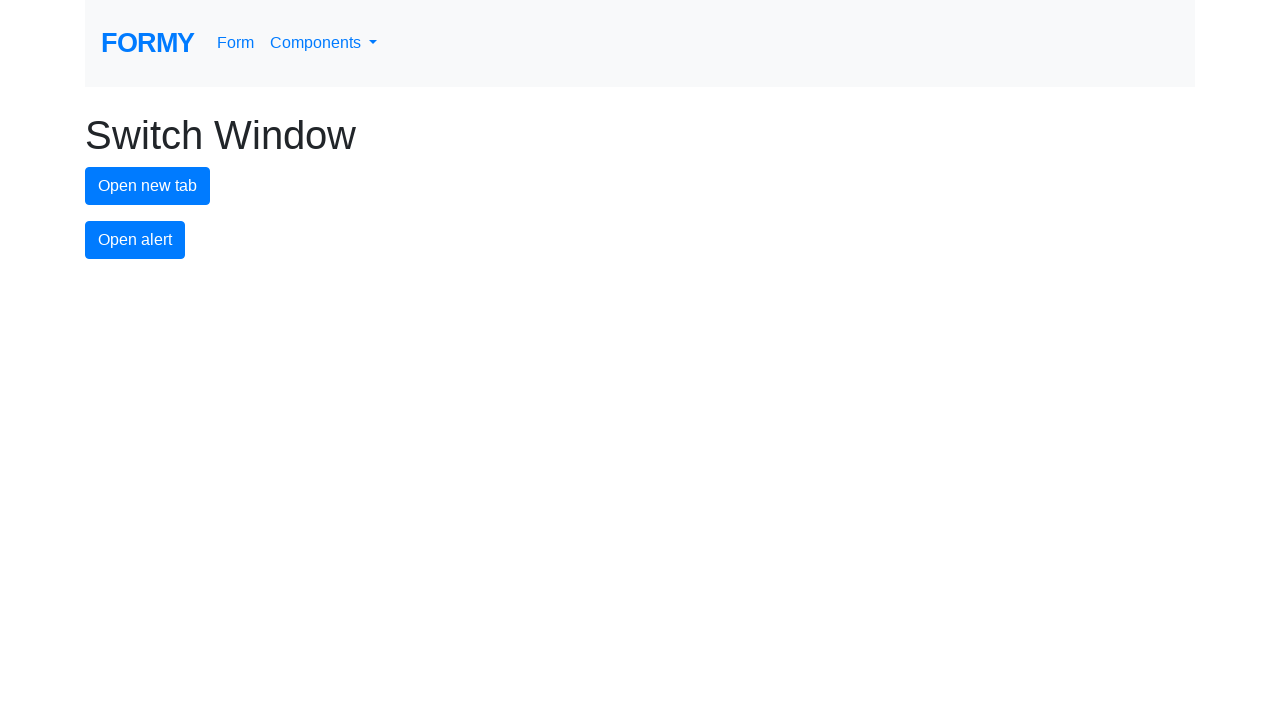

Set up dialog handler to automatically accept alert dialogs
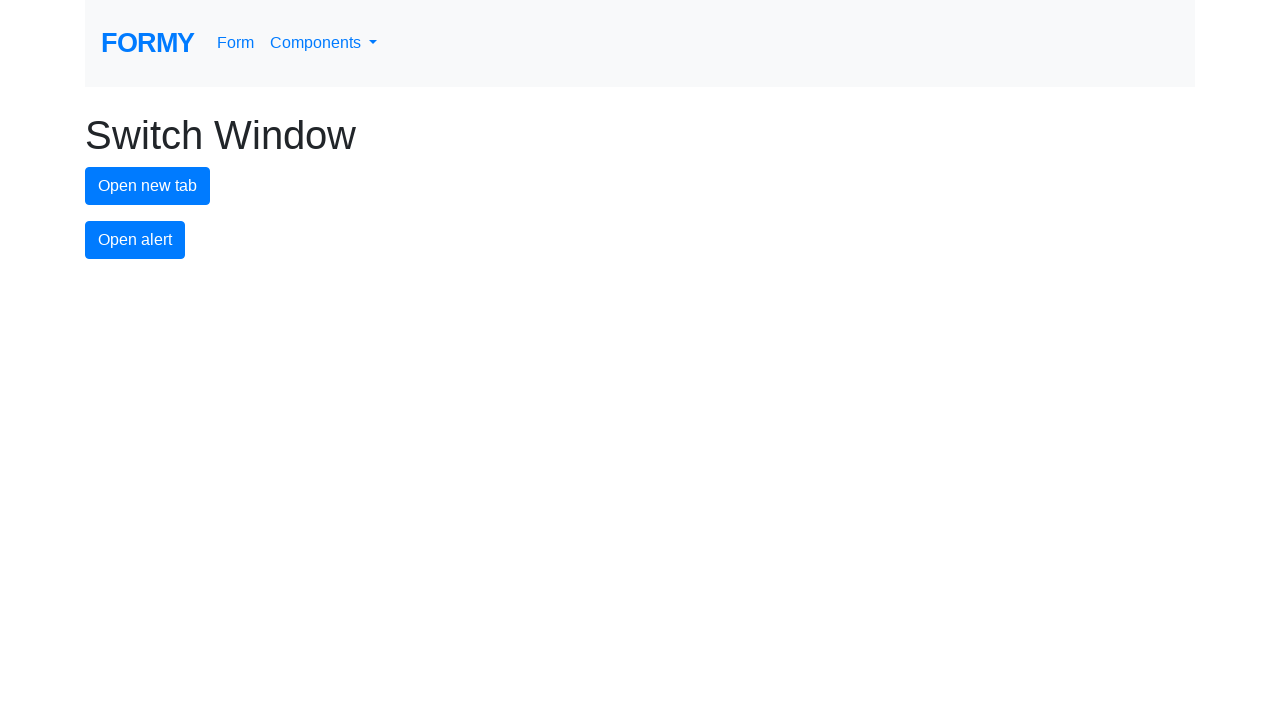

Clicked alert button to trigger the alert dialog at (135, 240) on #alert-button
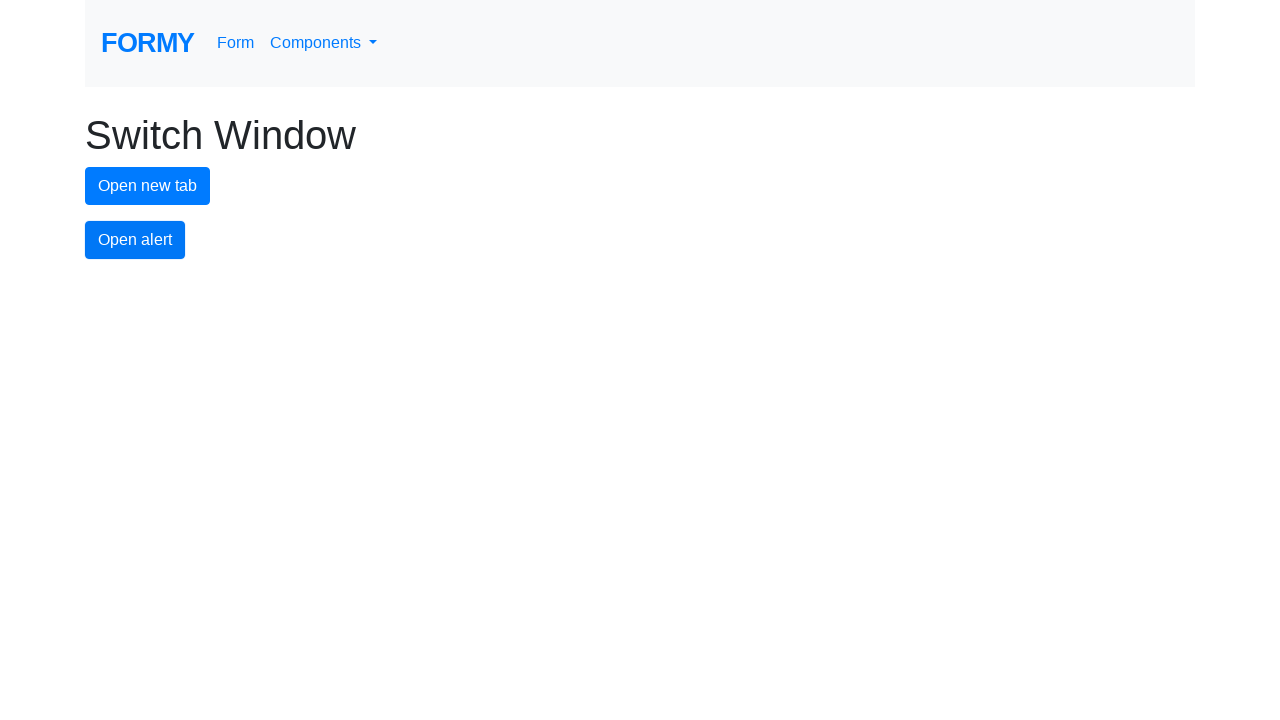

Waited for alert handling to complete
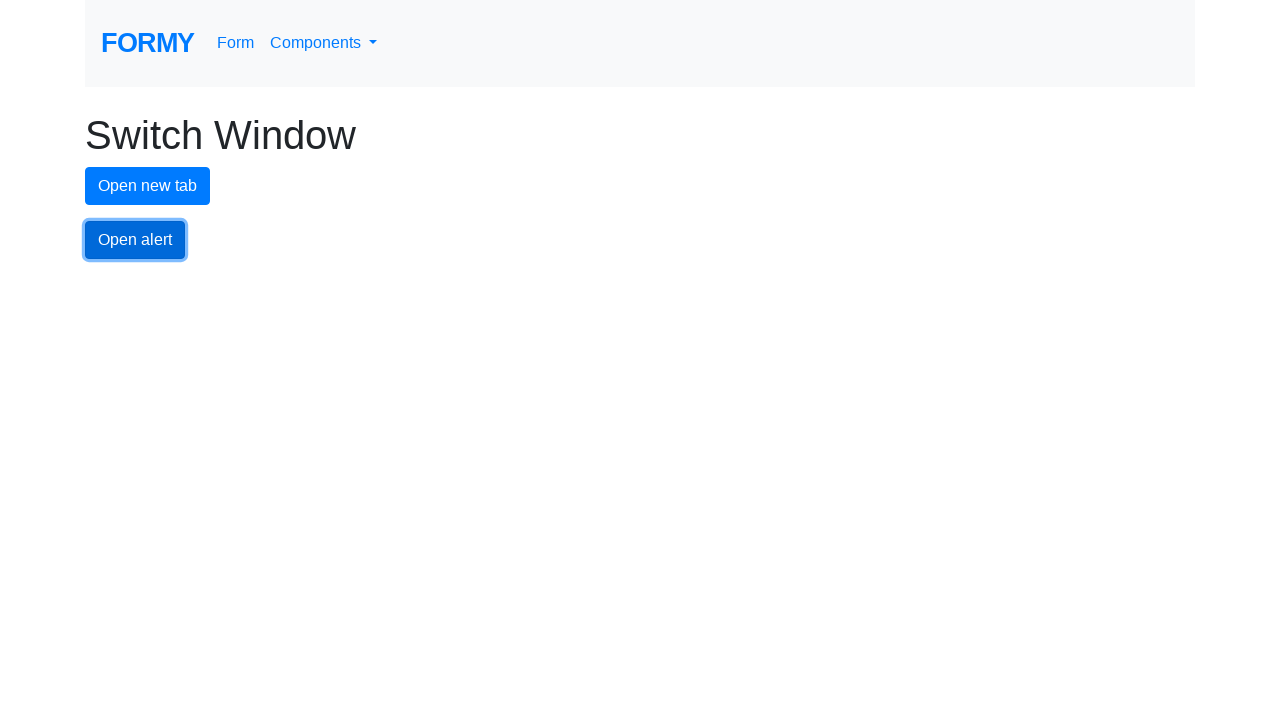

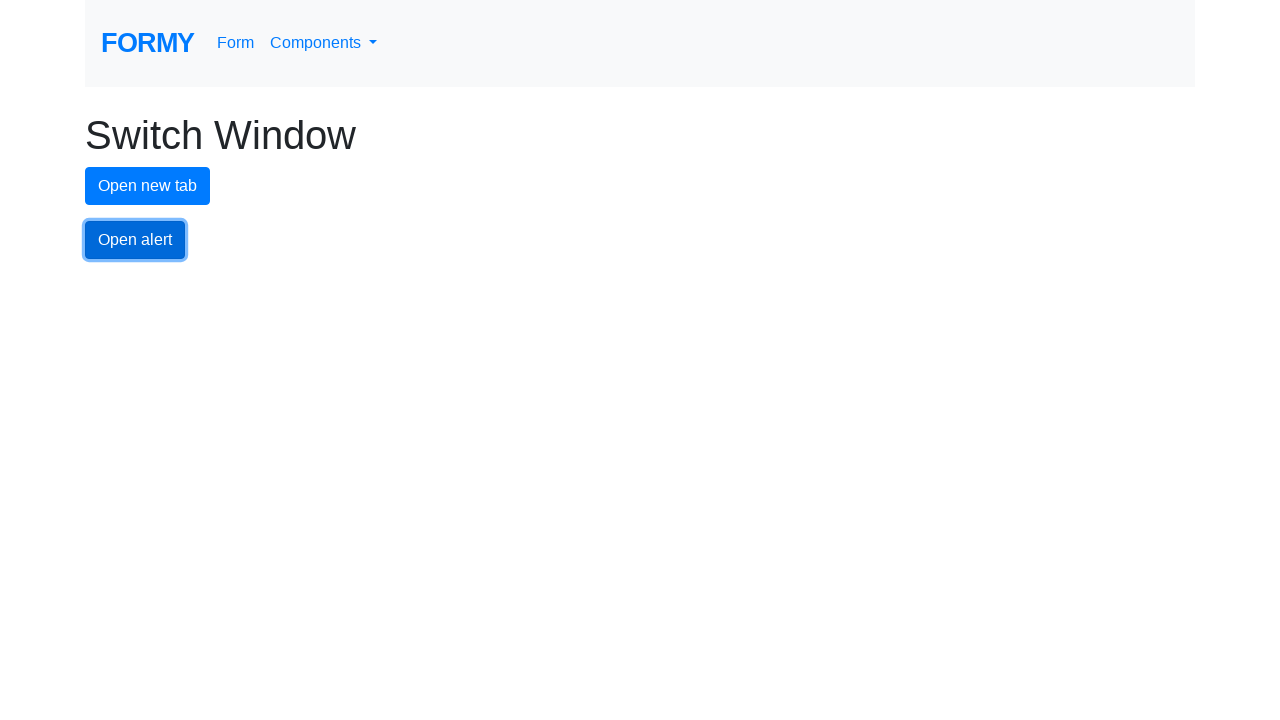